Tests a sample todo application by clicking on existing todo items and adding a new todo task

Starting URL: https://lambdatest.github.io/sample-todo-app/

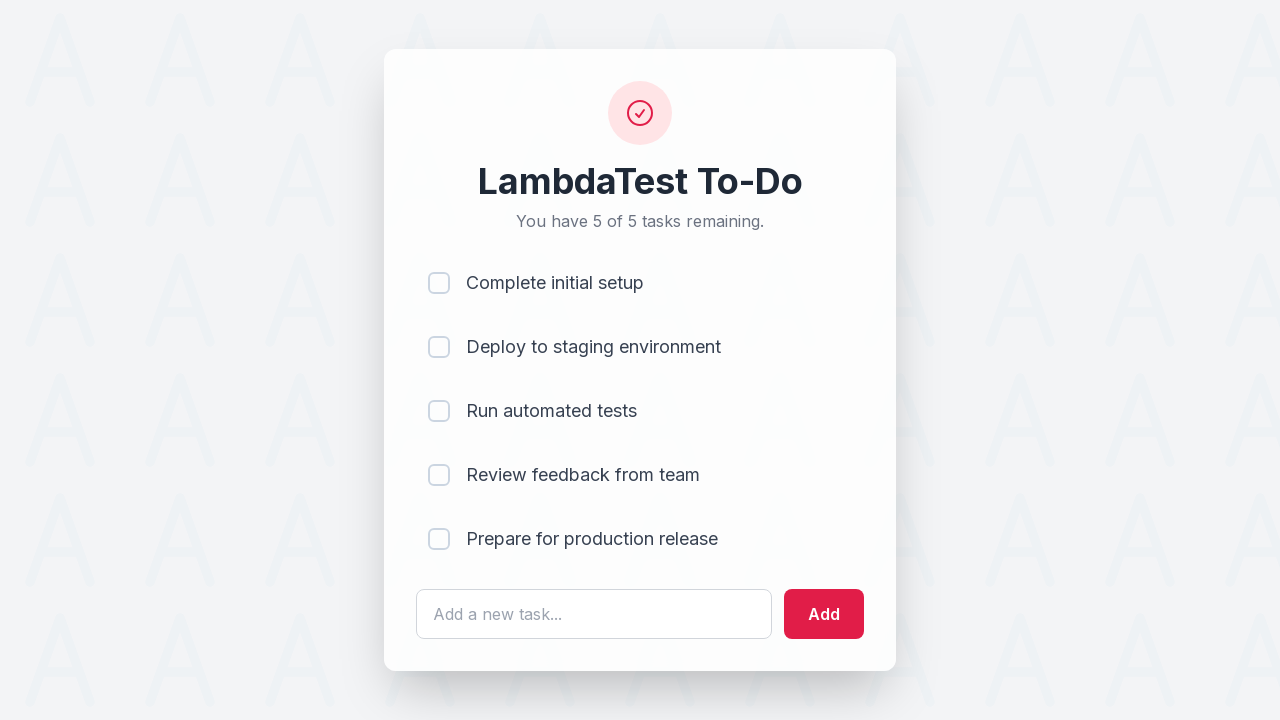

Clicked first todo list item (li1) at (439, 283) on input[name='li1']
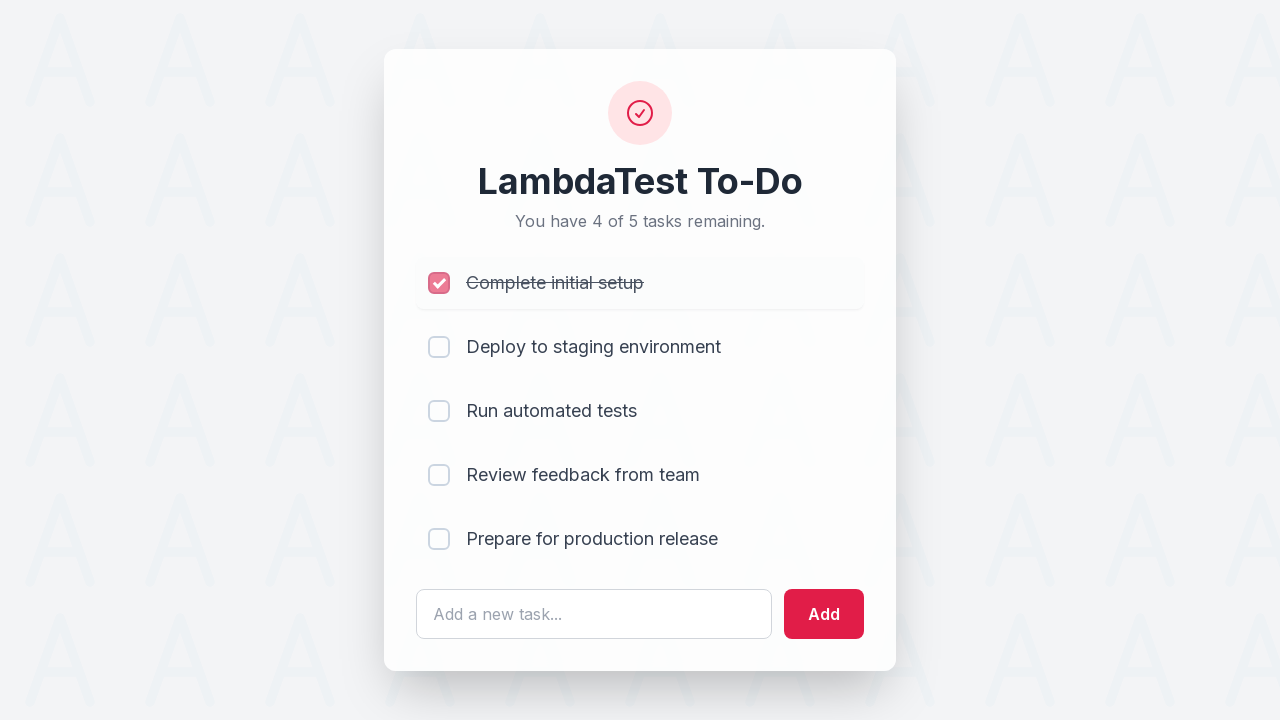

Clicked second todo list item (li2) at (439, 347) on input[name='li2']
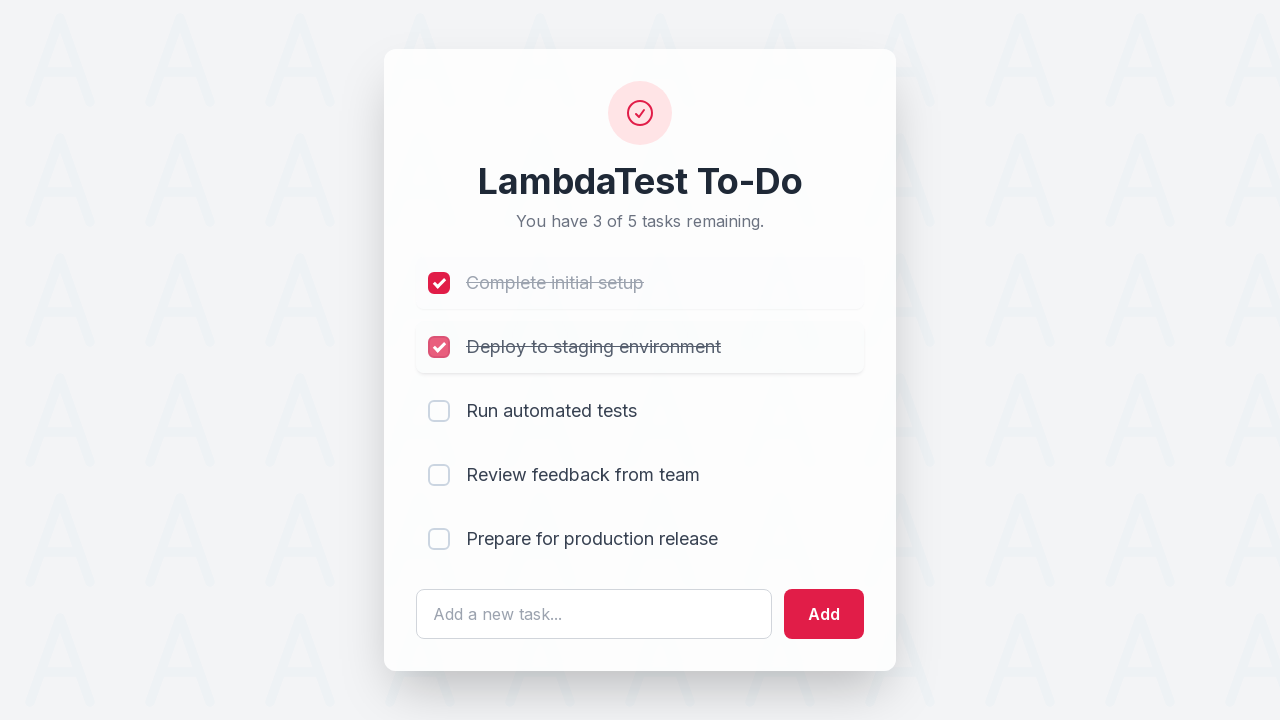

Filled todo text field with 'Complete Lambdatest Tutorial' on #sampletodotext
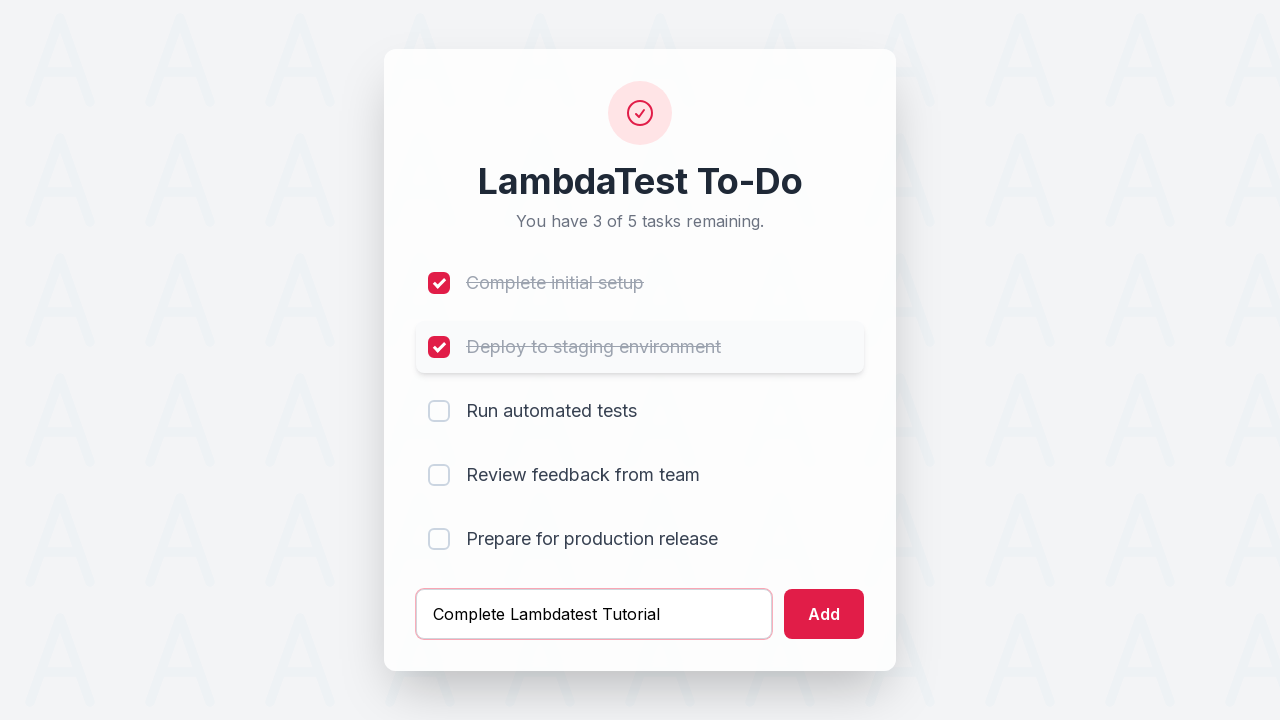

Clicked add button to create new todo task at (824, 614) on #addbutton
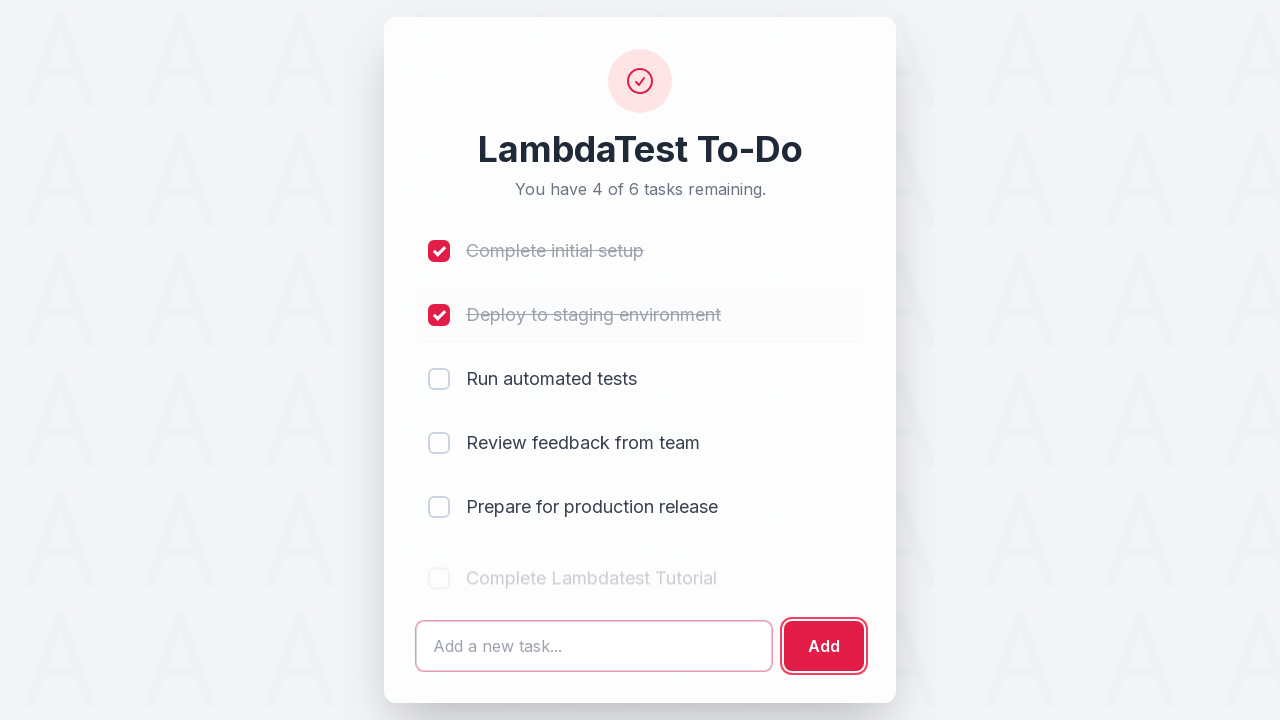

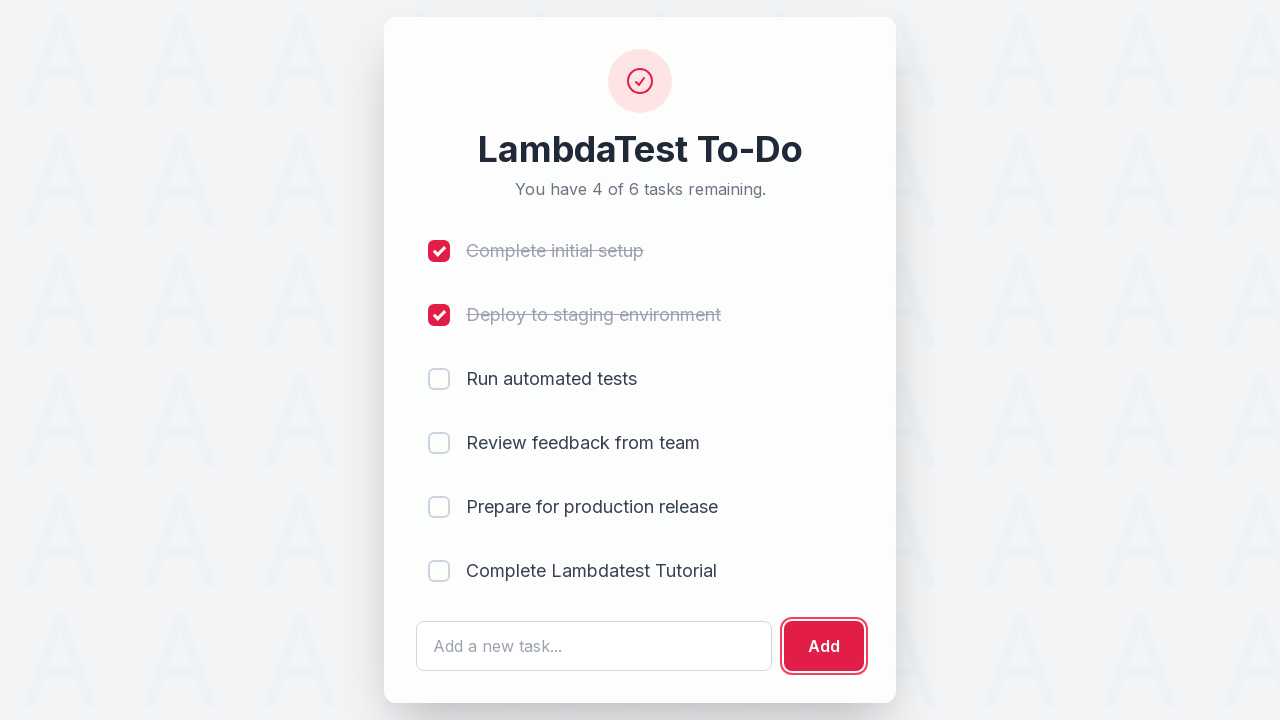